Tests date picker functionality by selecting a specific date through calendar navigation and verifying the selected value

Starting URL: https://rahulshettyacademy.com/seleniumPractise/#/offers

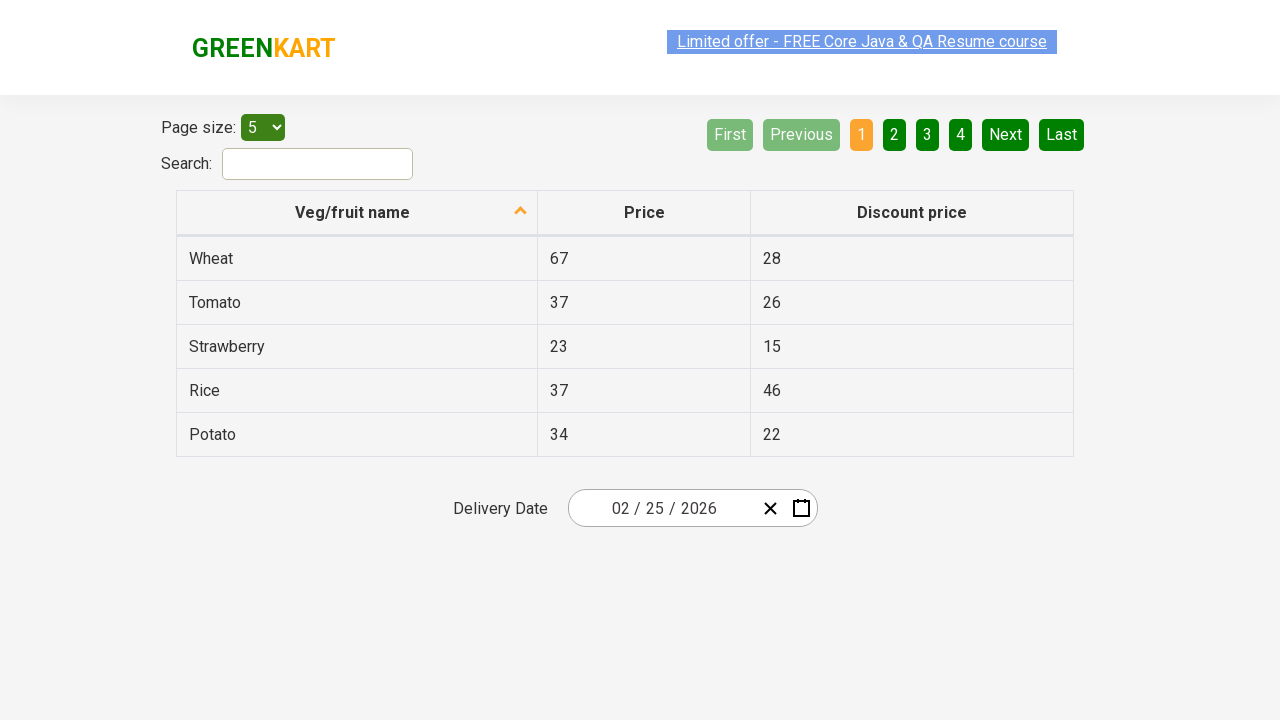

Clicked date picker wrapper to open calendar at (692, 508) on .react-date-picker__wrapper
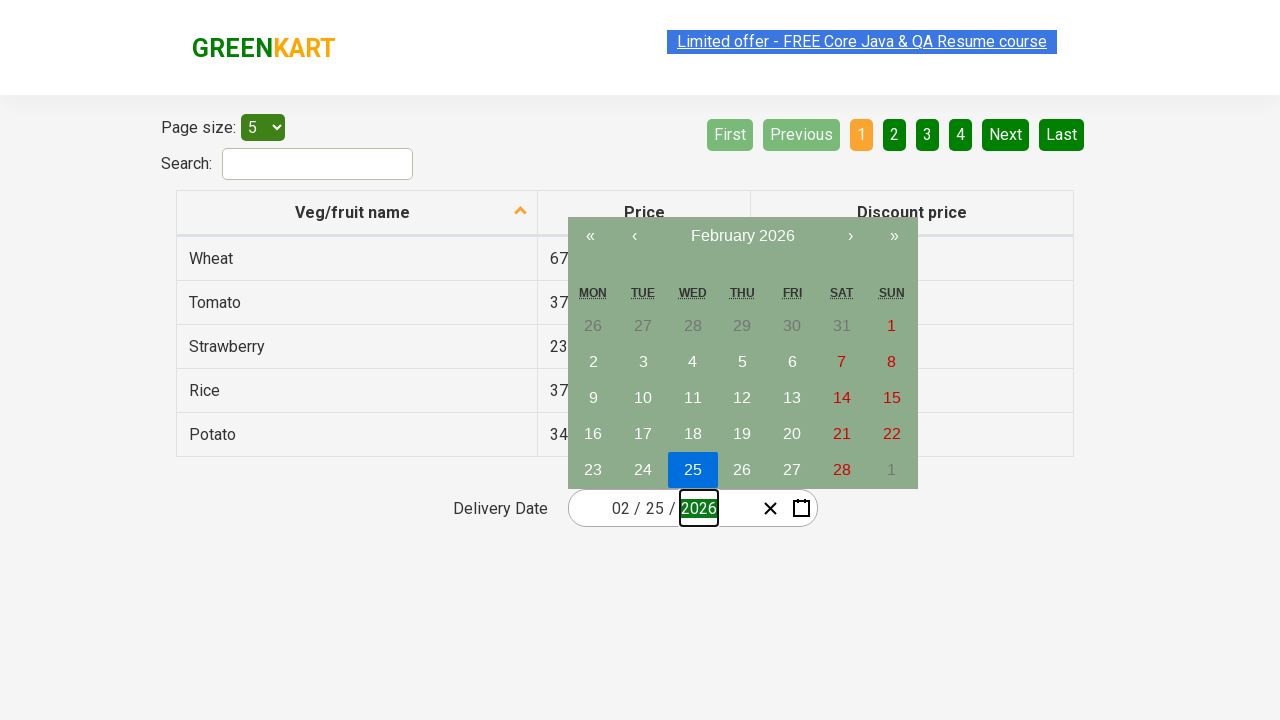

Clicked navigation label to navigate to month view at (742, 236) on .react-calendar__navigation__label
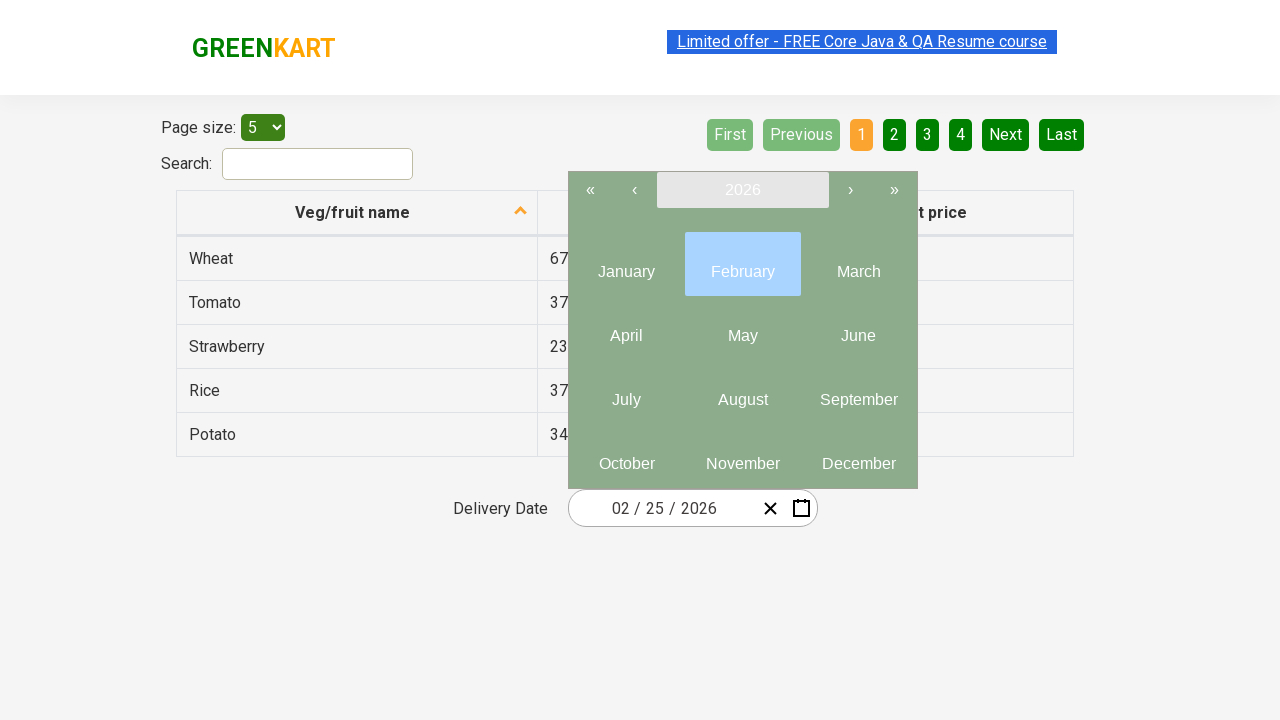

Clicked navigation label again to navigate to year view at (742, 190) on .react-calendar__navigation__label
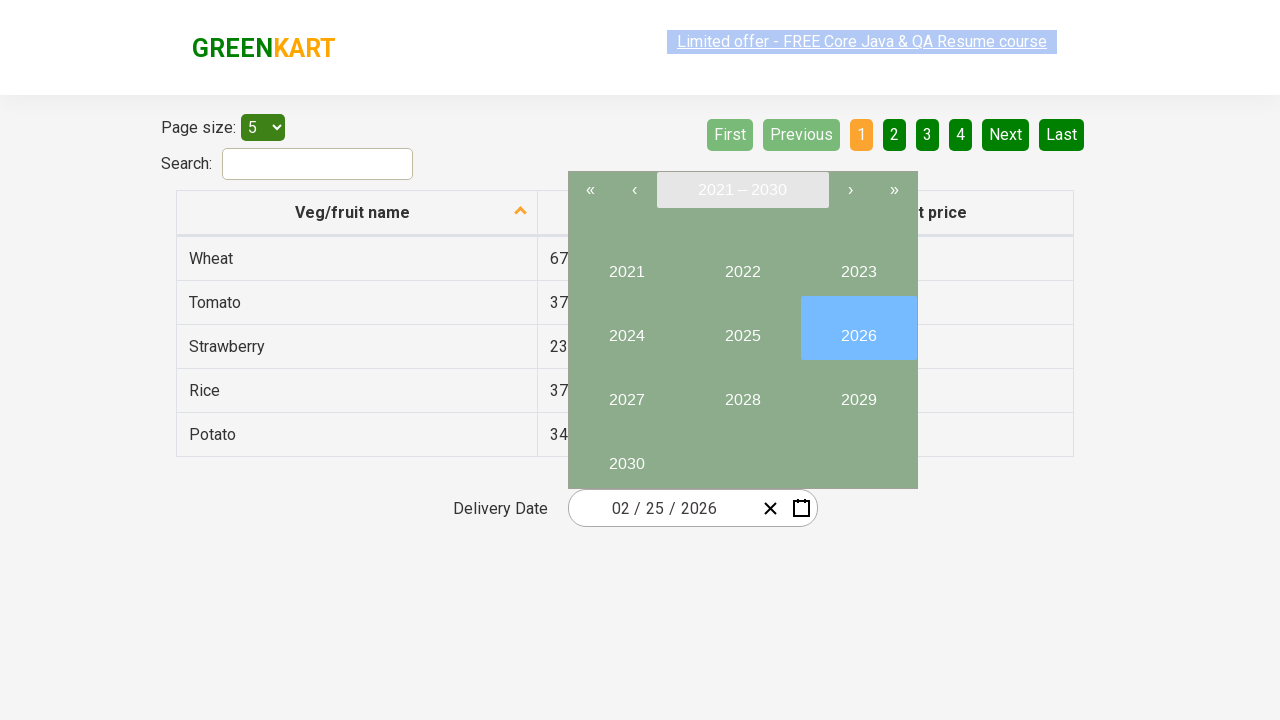

Selected year 2027 from calendar at (626, 392) on internal:text="2027"i
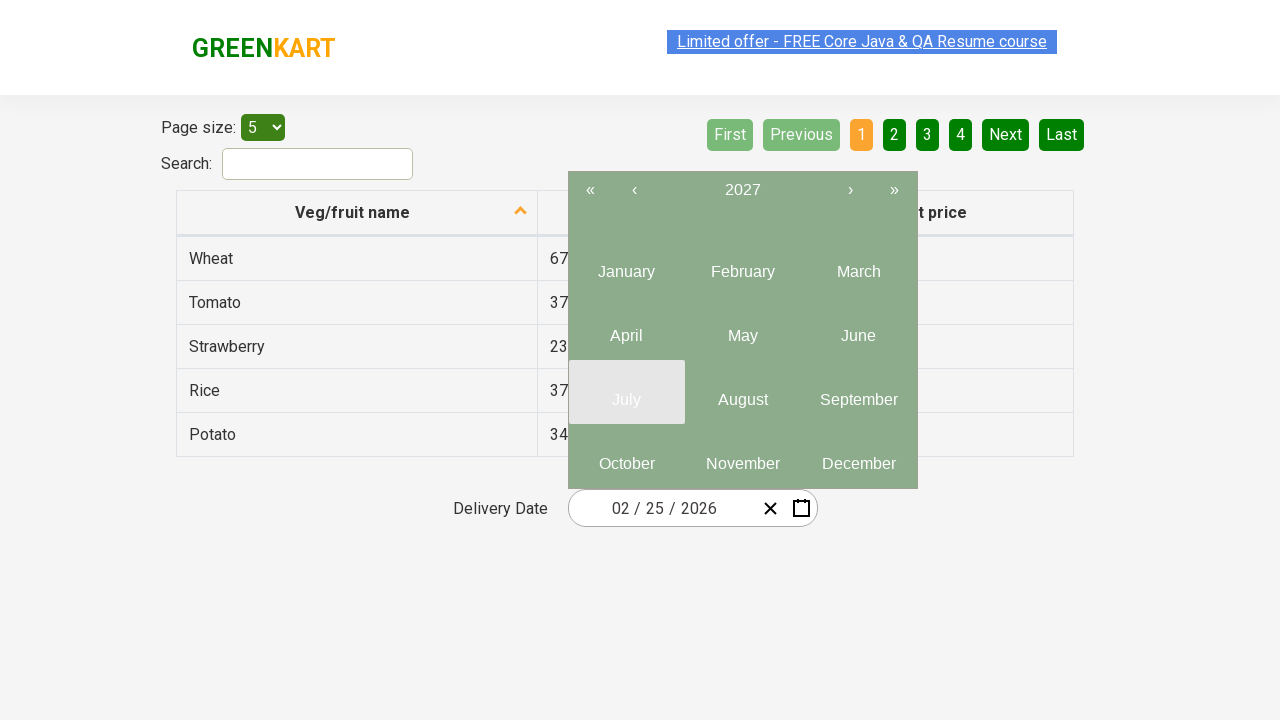

Selected month 06 (June) from year view at (858, 328) on .react-calendar__year-view__months__month >> nth=5
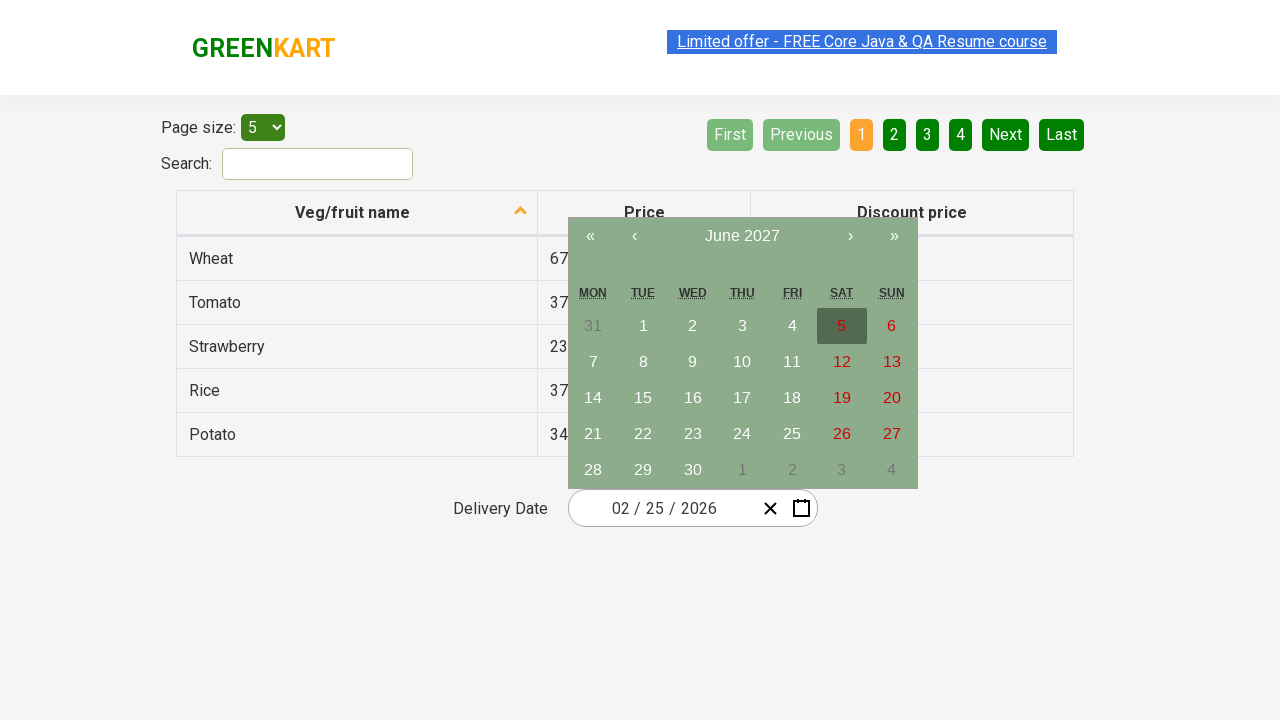

Selected day 15 from calendar at (643, 398) on abbr >> internal:text="15"i
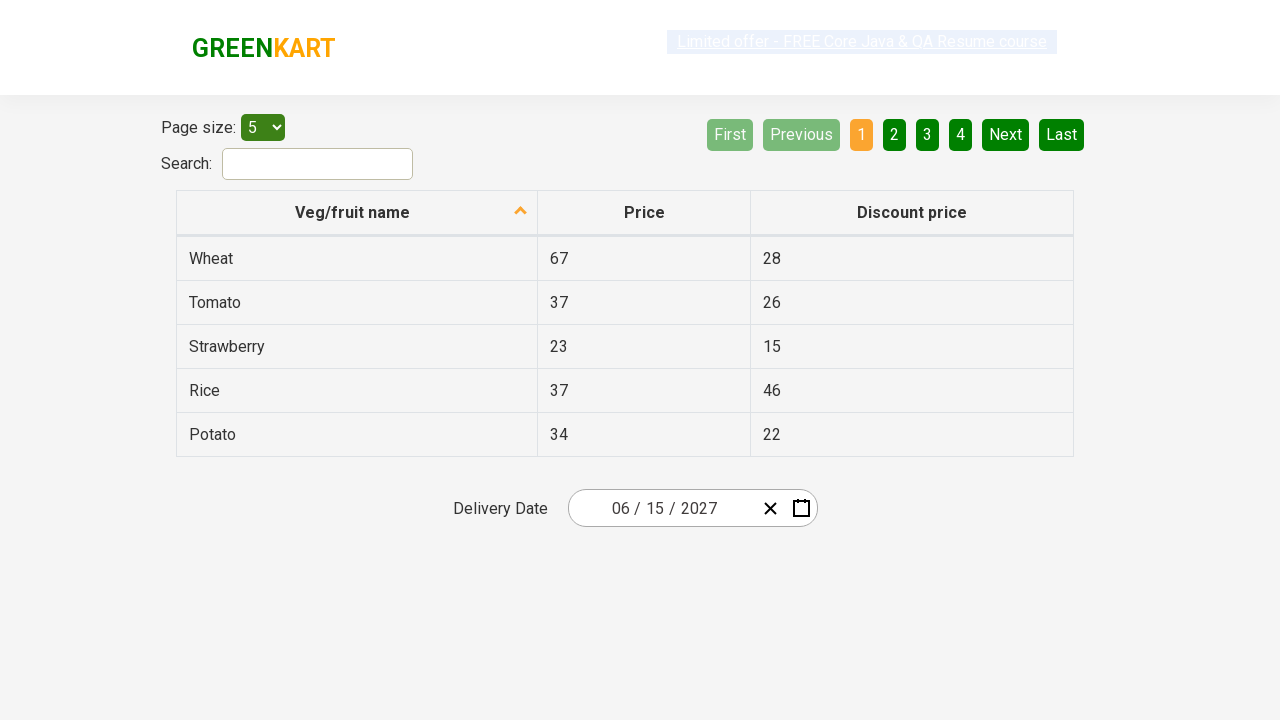

Verified selected date is 2027-06-15
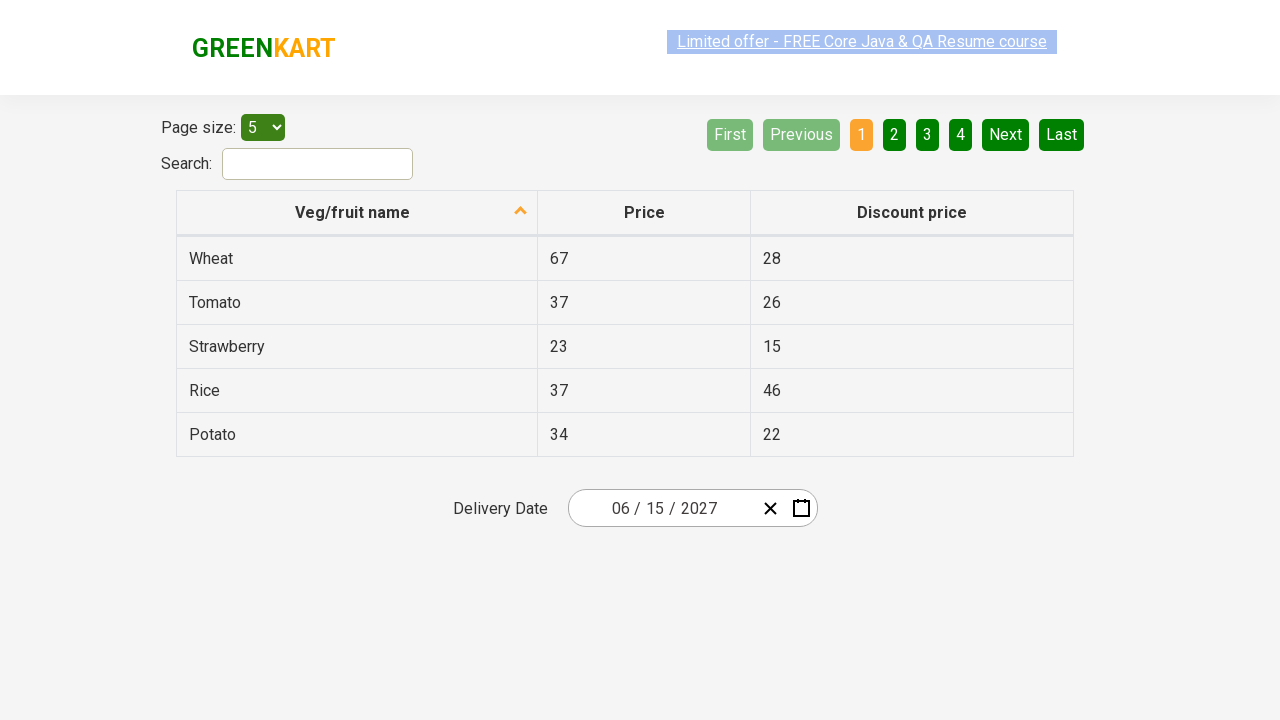

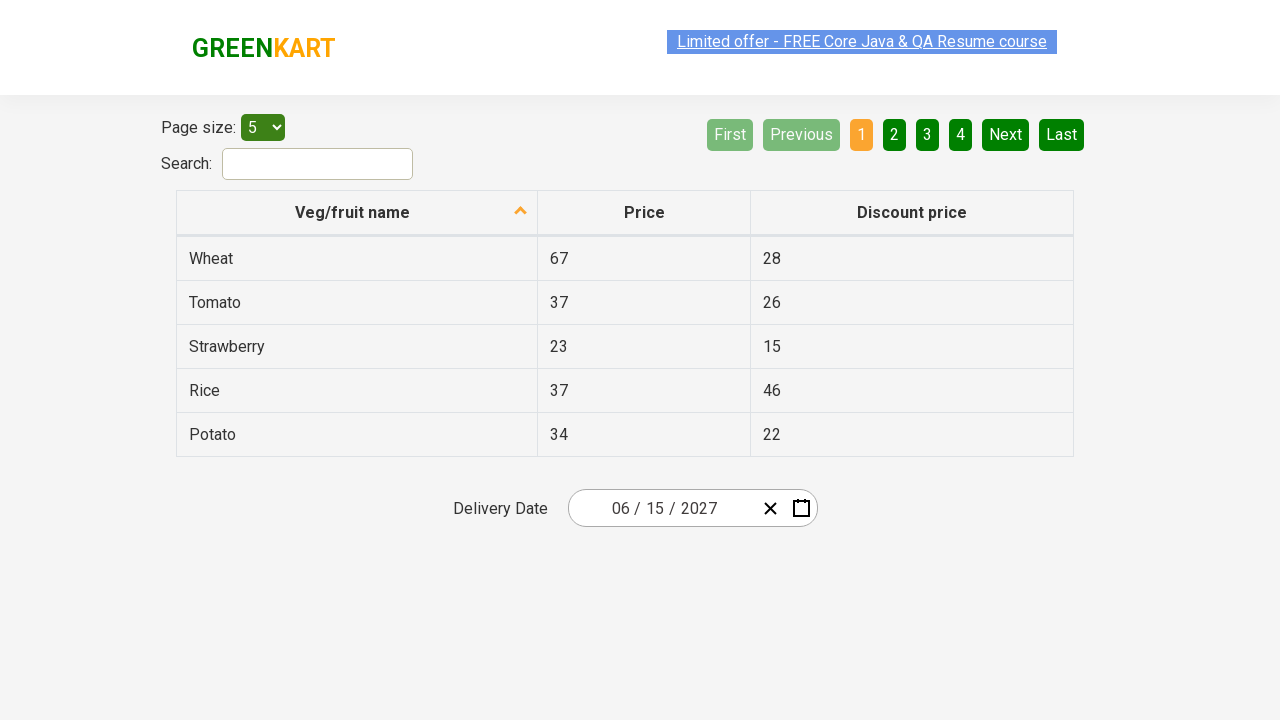